Tests drag and drop functionality on jQuery UI demo page by dragging an element and dropping it onto a target element within an iframe

Starting URL: https://jqueryui.com/droppable/

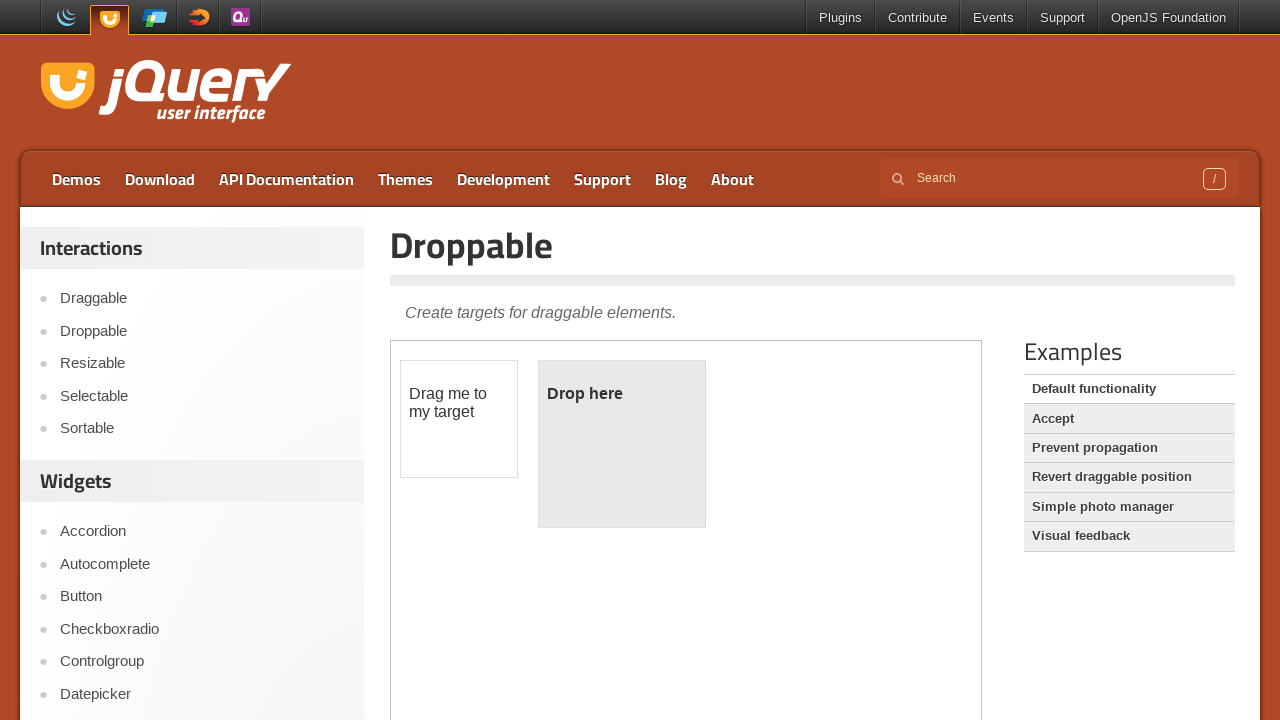

Navigated to jQuery UI droppable demo page
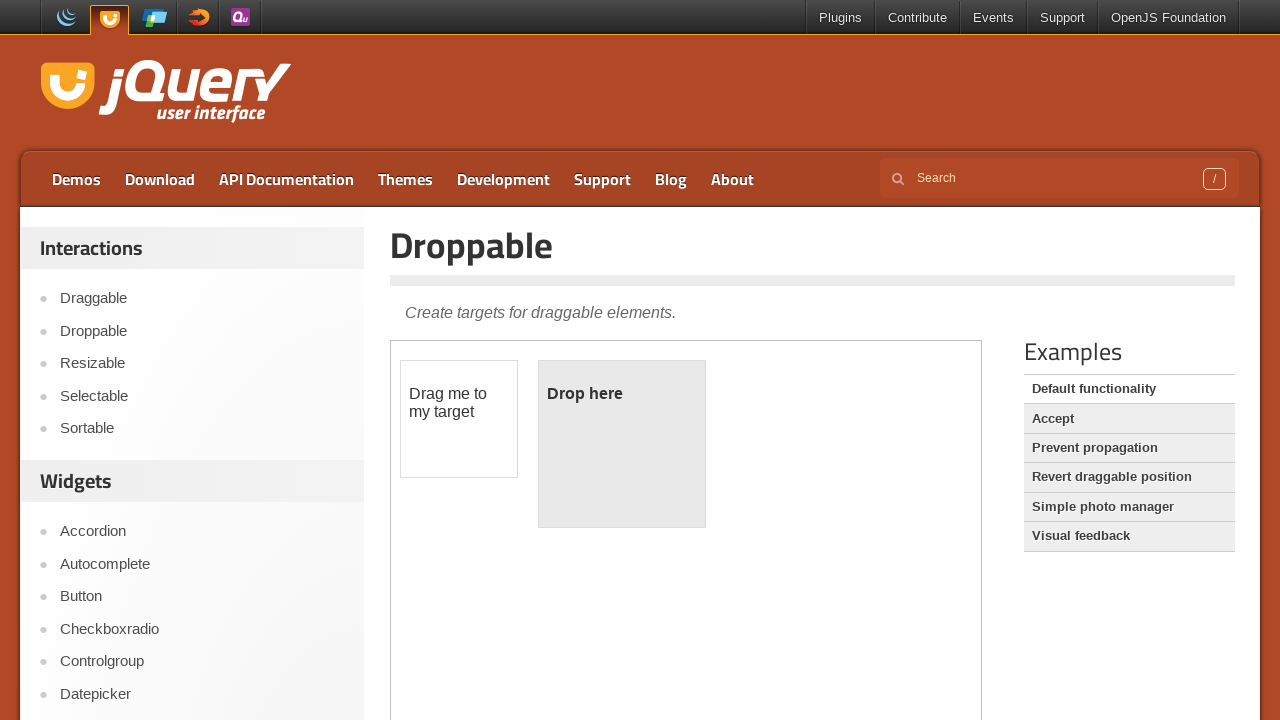

Located and switched to demo iframe
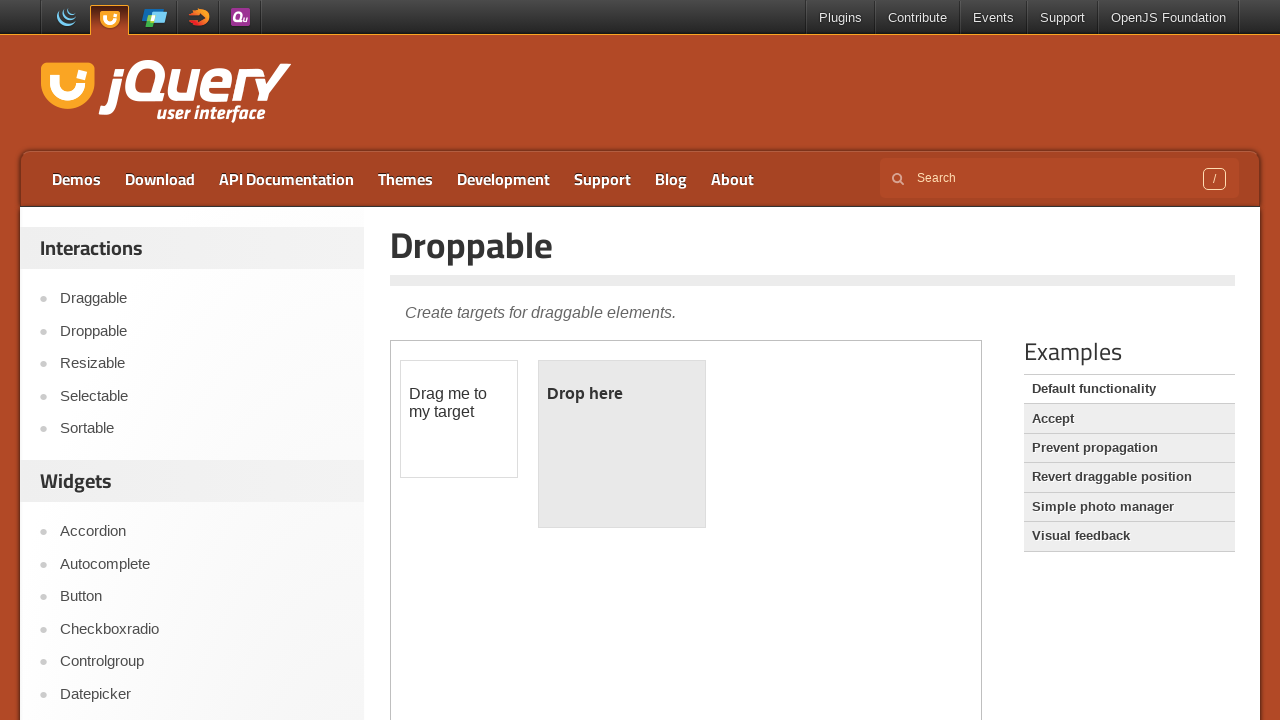

Located draggable source element
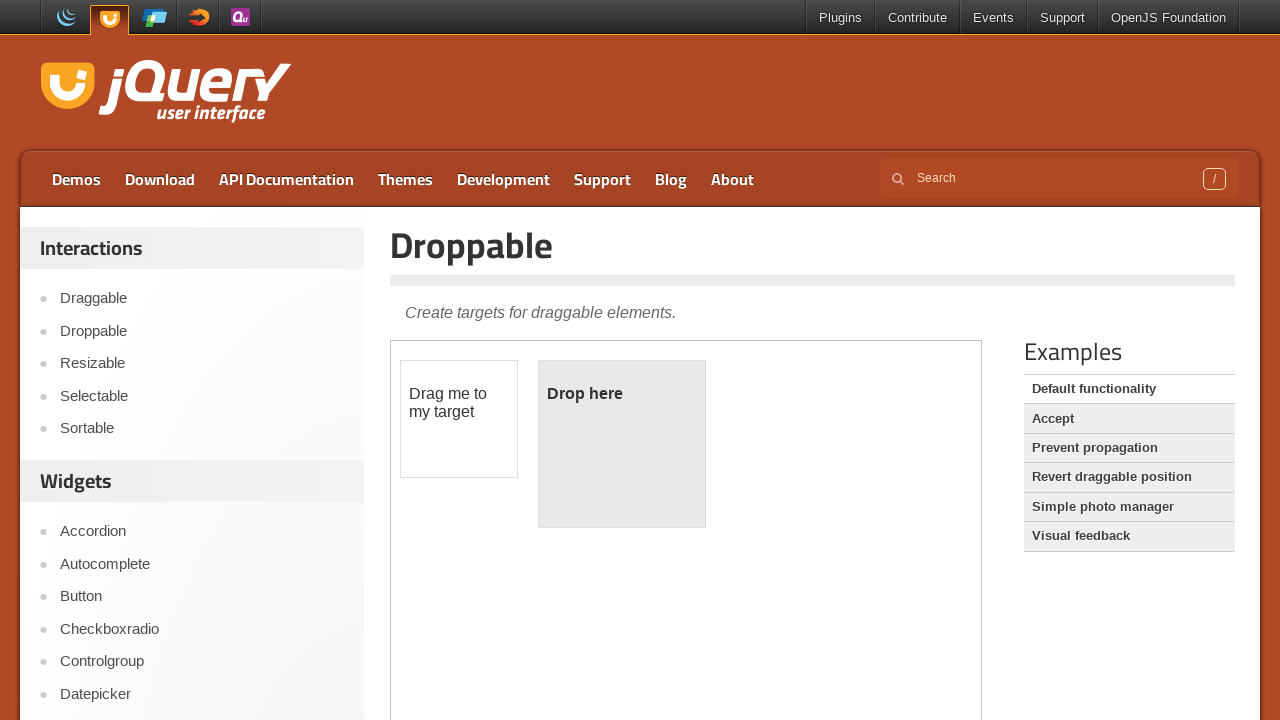

Located droppable target element
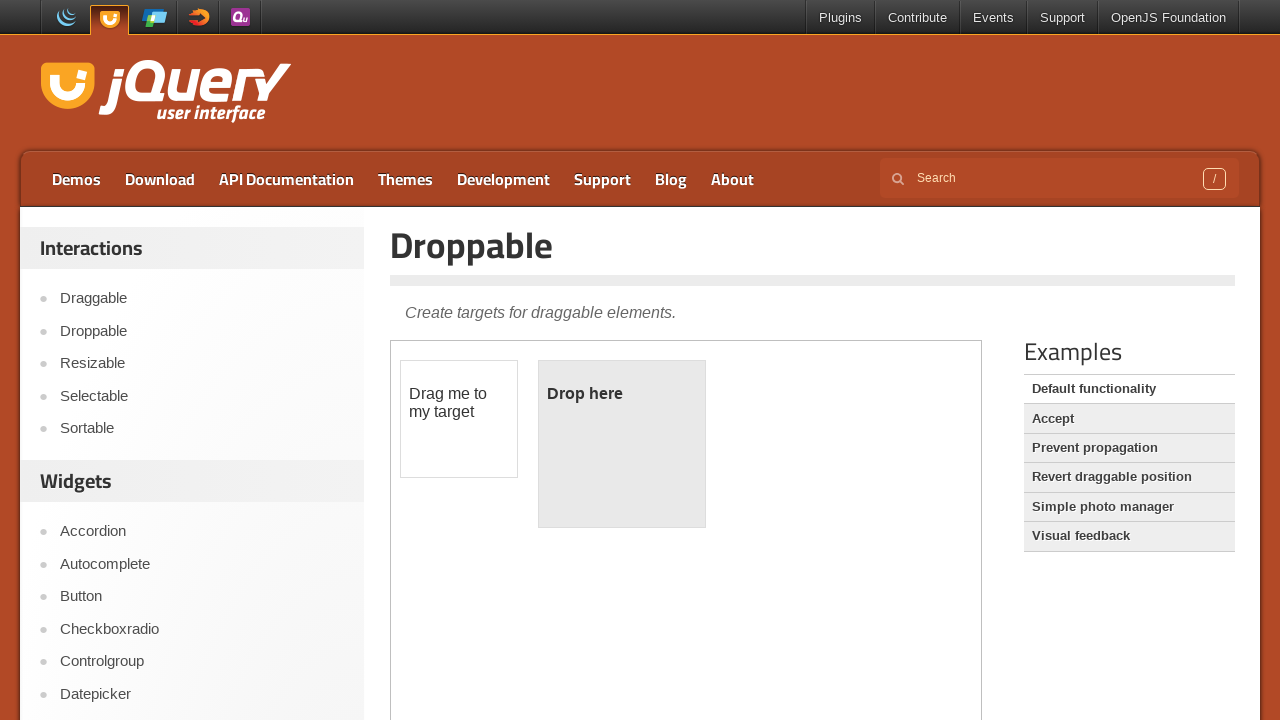

Dragged draggable element onto droppable target at (622, 444)
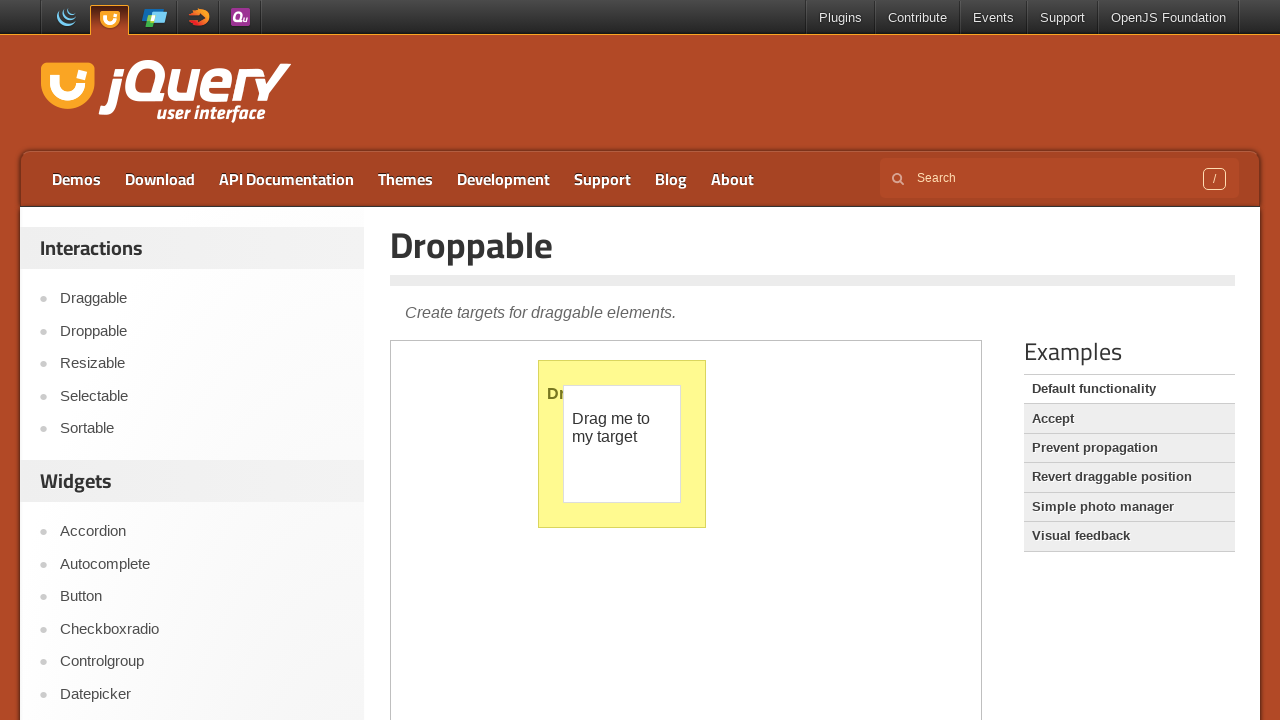

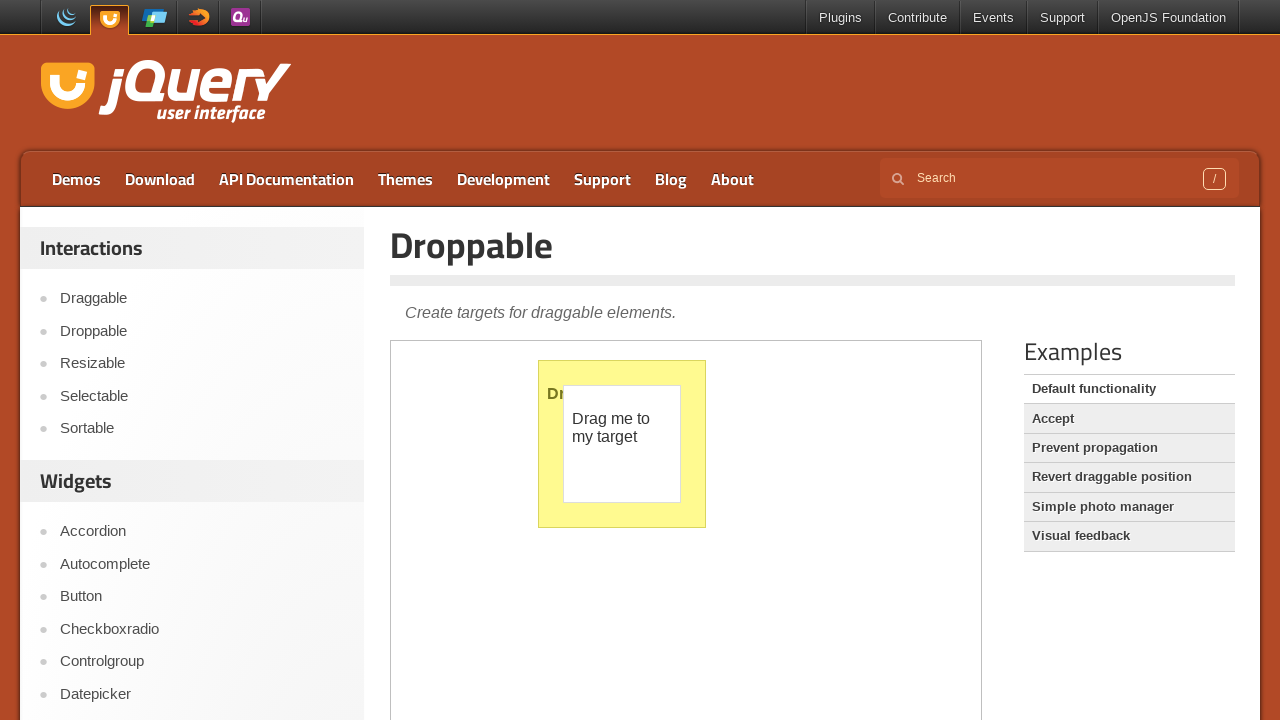